Tests phone number format validation by entering an invalid phone format and clicking login

Starting URL: https://b2c.passport.rt.ru

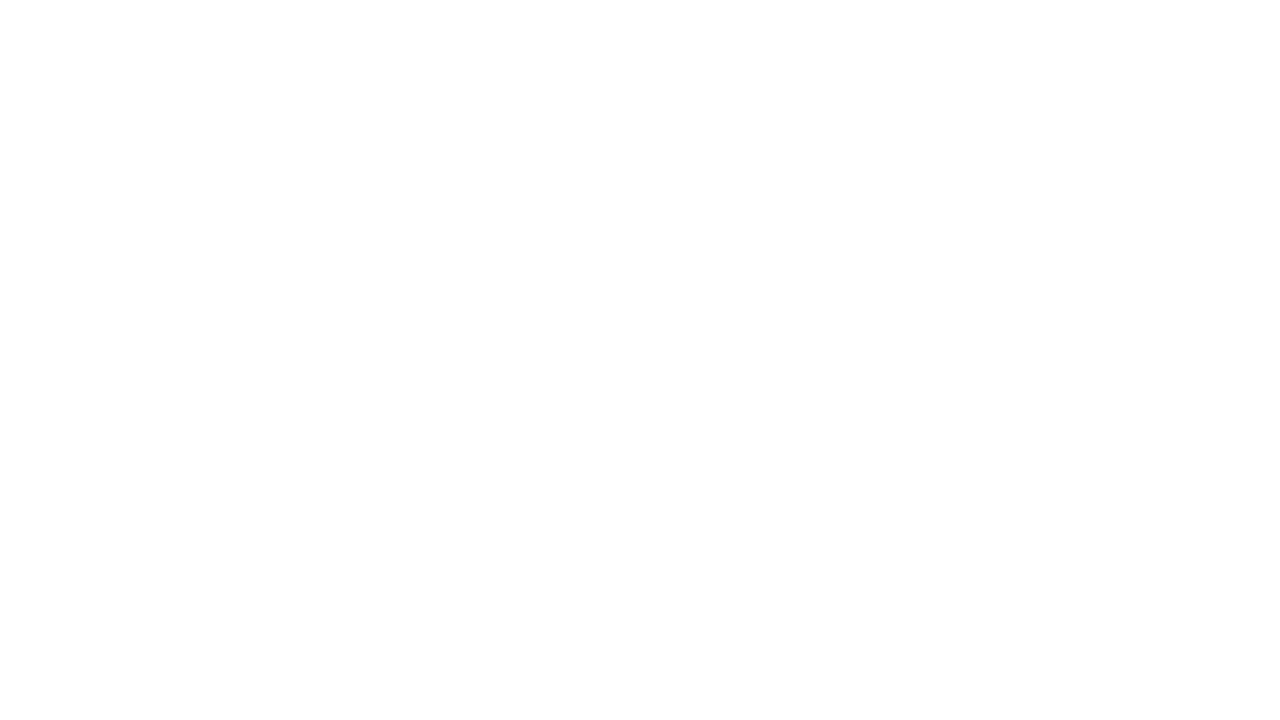

Clicked on phone tab at (800, 171) on #t-btn-tab-phone
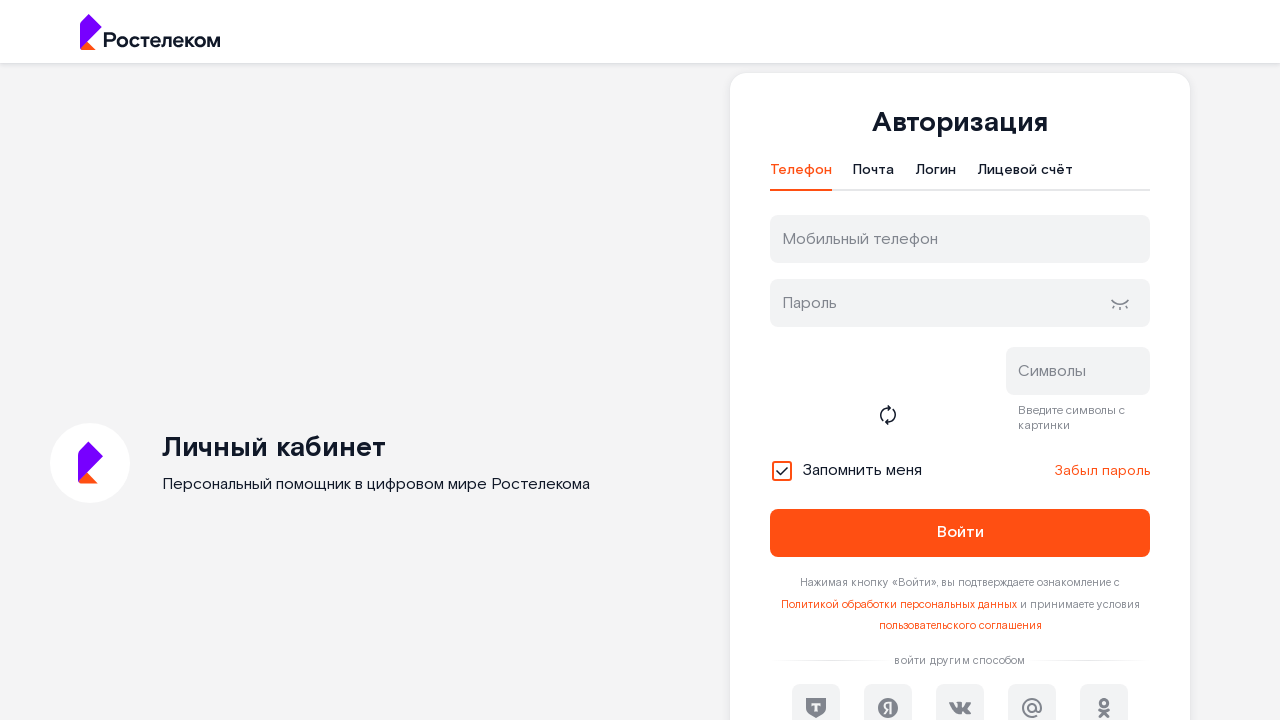

Entered invalid phone format '123456' in username field on #username
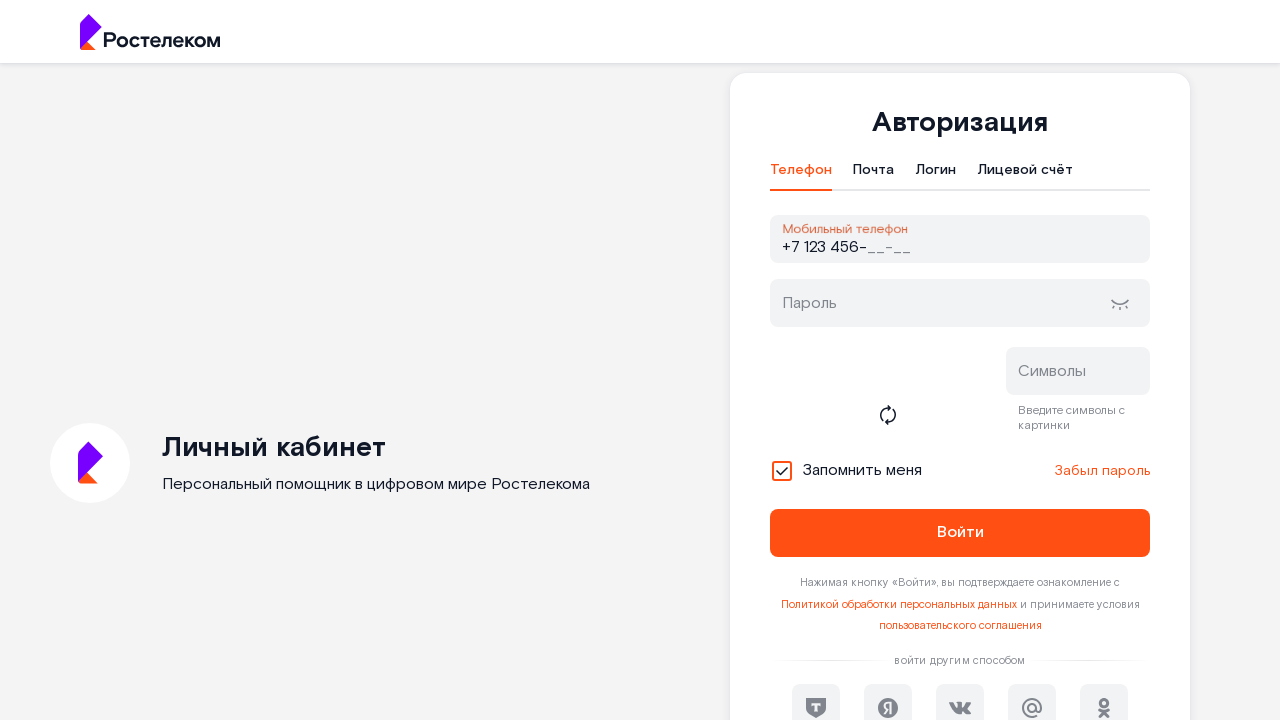

Clicked login button at (960, 533) on #kc-login
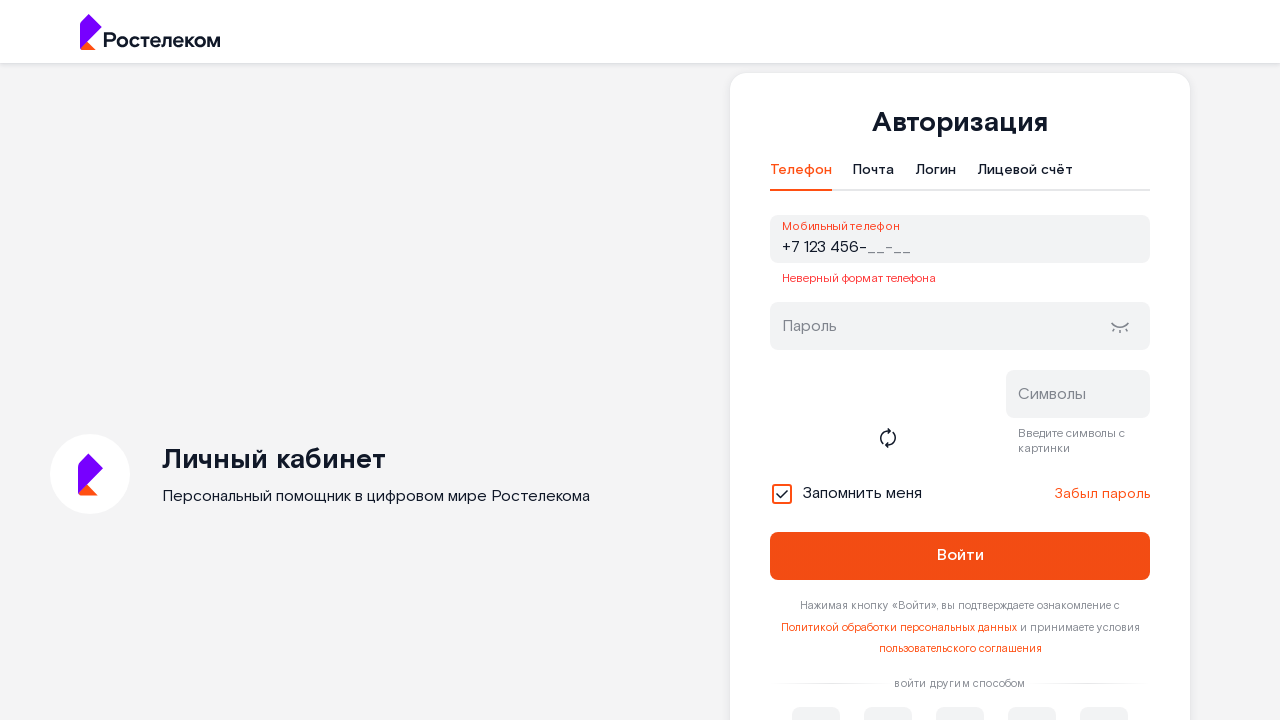

Error message appeared for invalid phone format
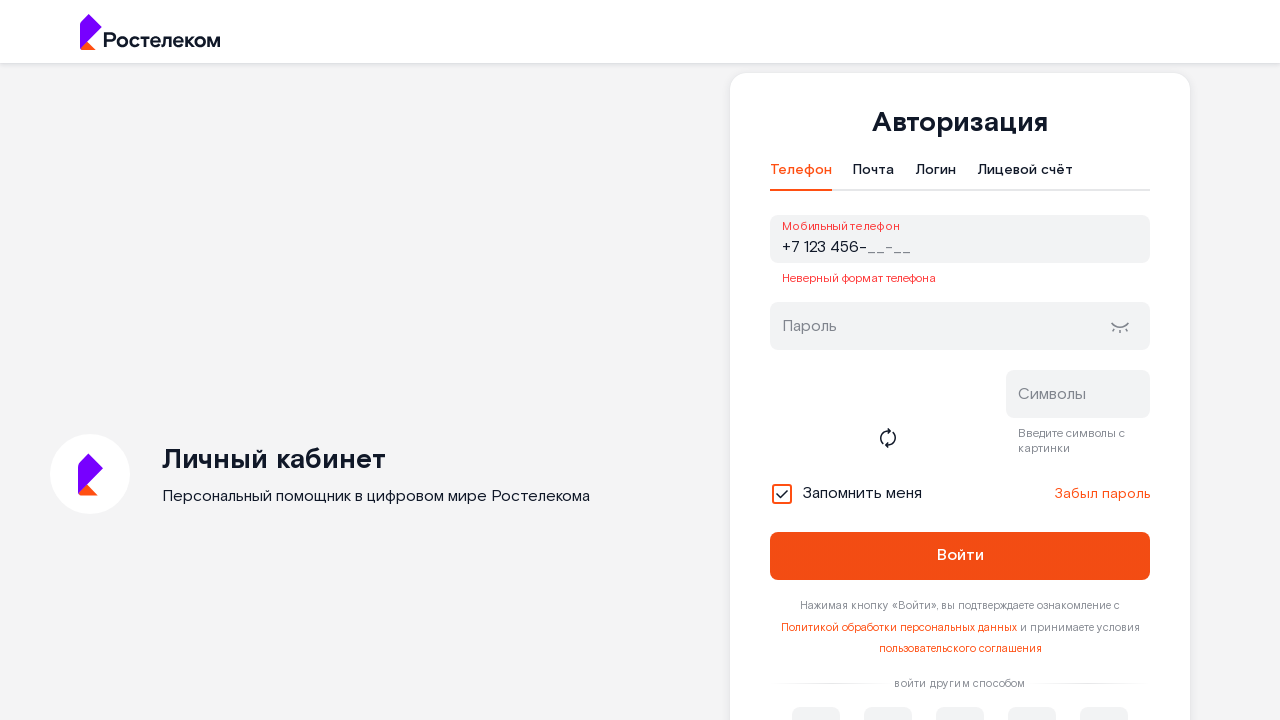

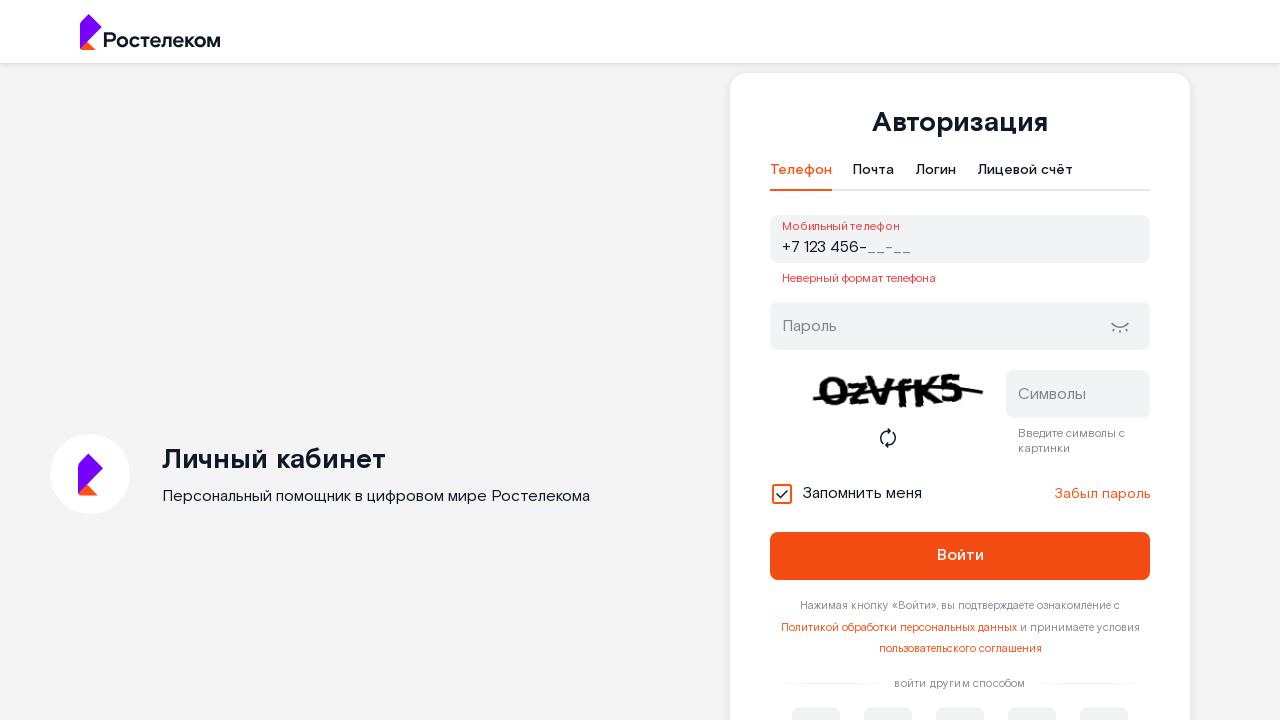